Tests that the page title heading displays the correct text for the computer science and technology degrees page.

Starting URL: https://asuonline.asu.edu/study/tech-computer-science-degrees/

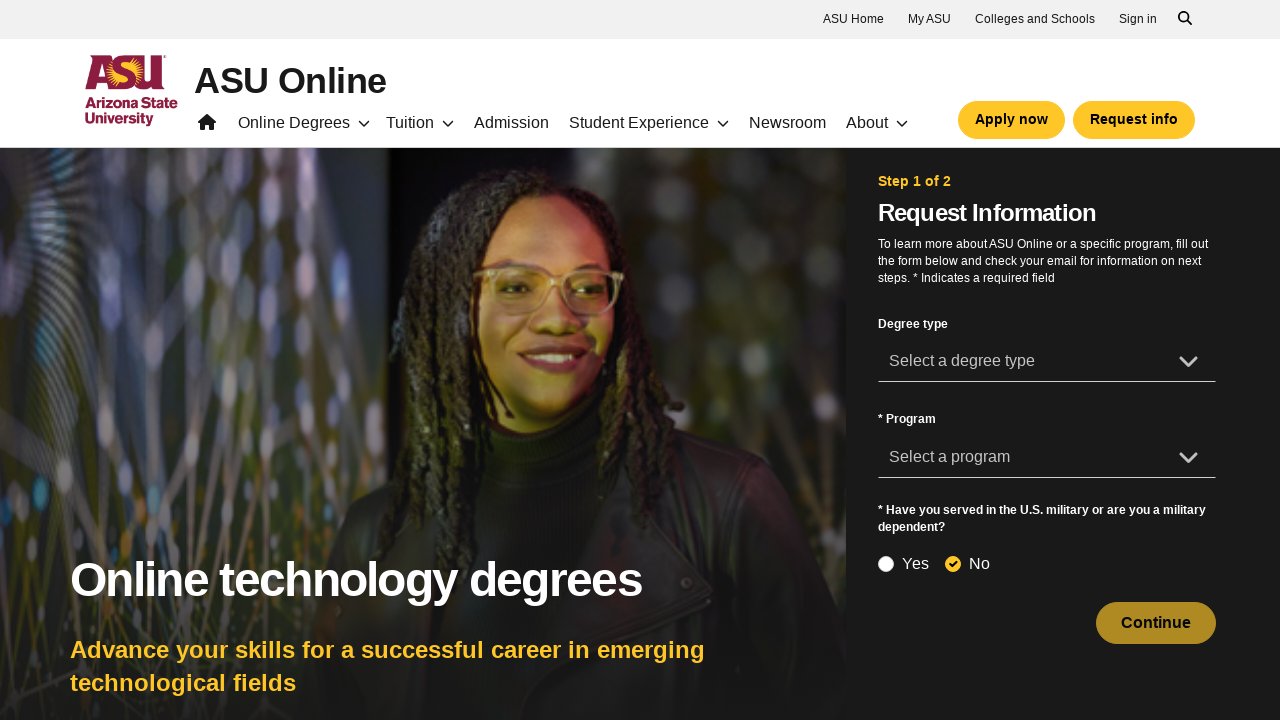

Waited for page title heading (h1) to load
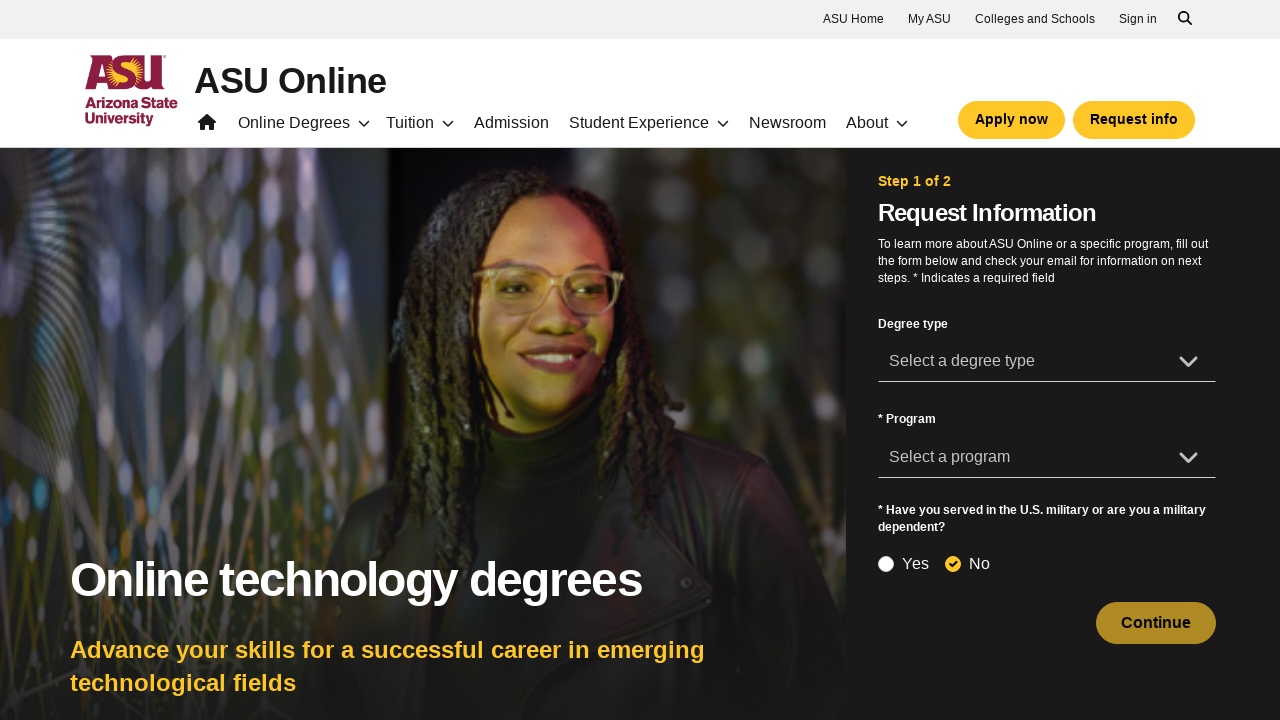

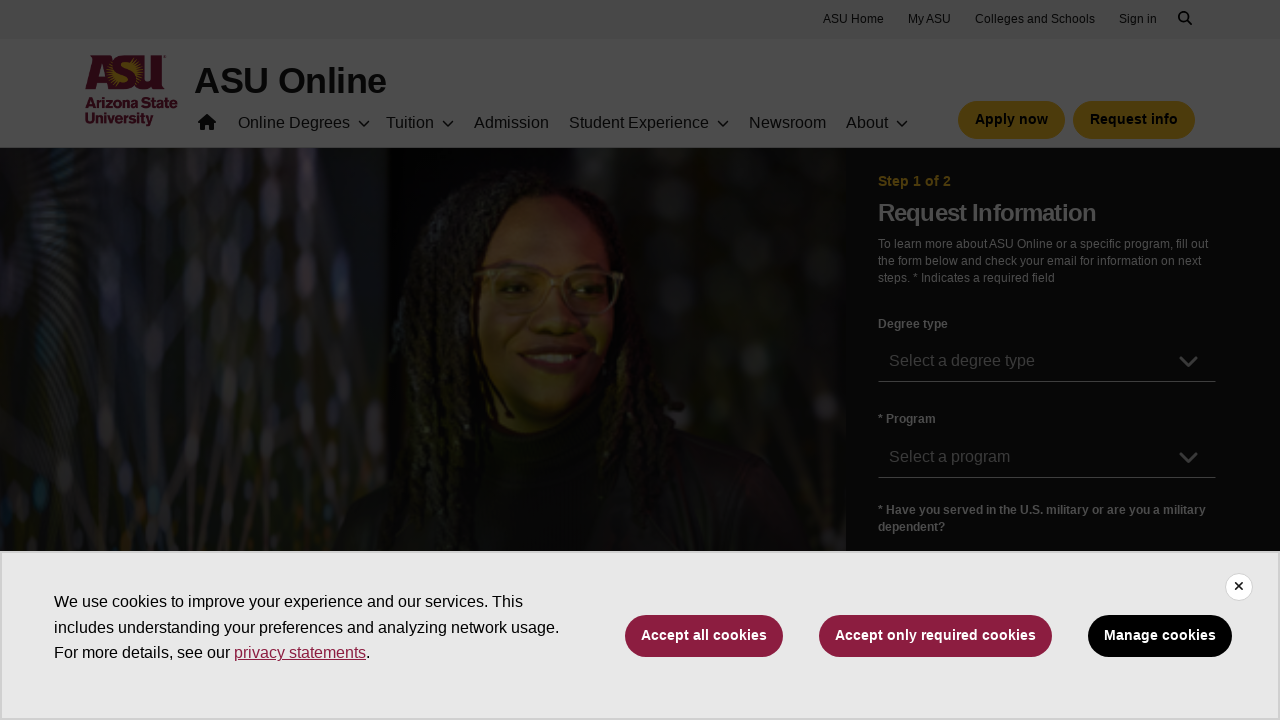